Tests FAQ accordion functionality by clicking the third question and verifying the answer about rental time calculation

Starting URL: https://qa-scooter.praktikum-services.ru/

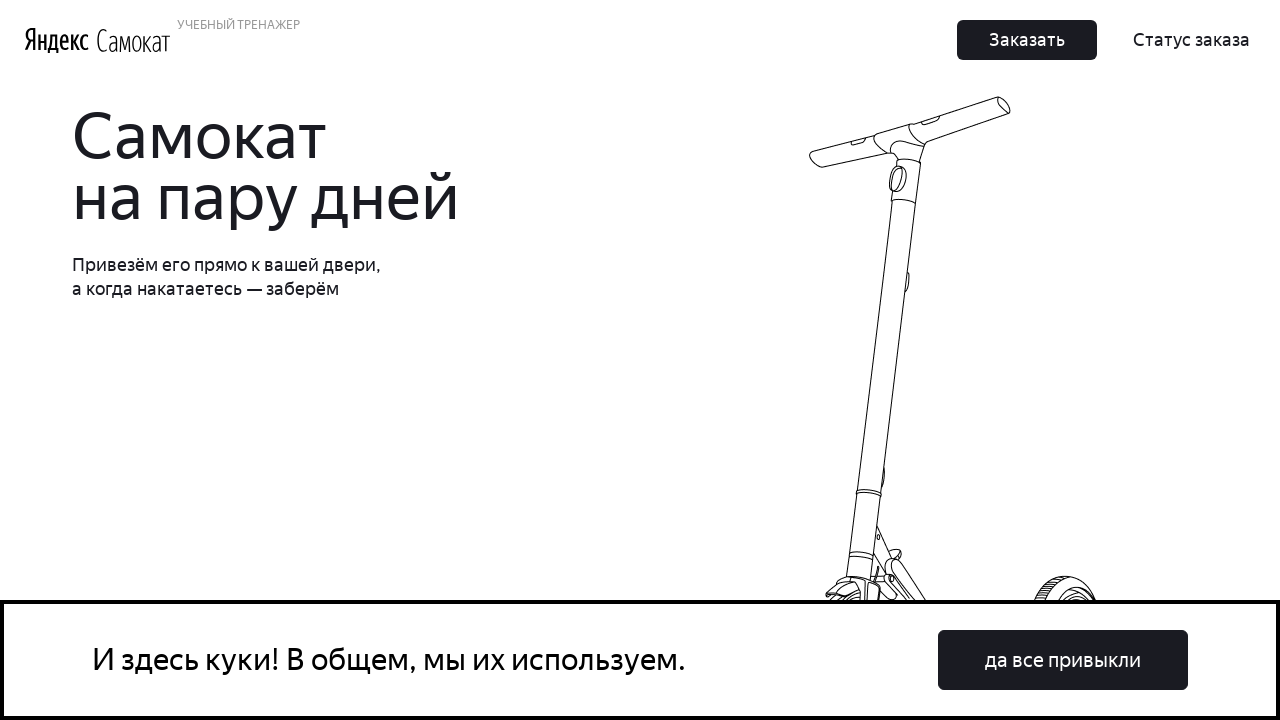

Waited for FAQ question selectors to be available
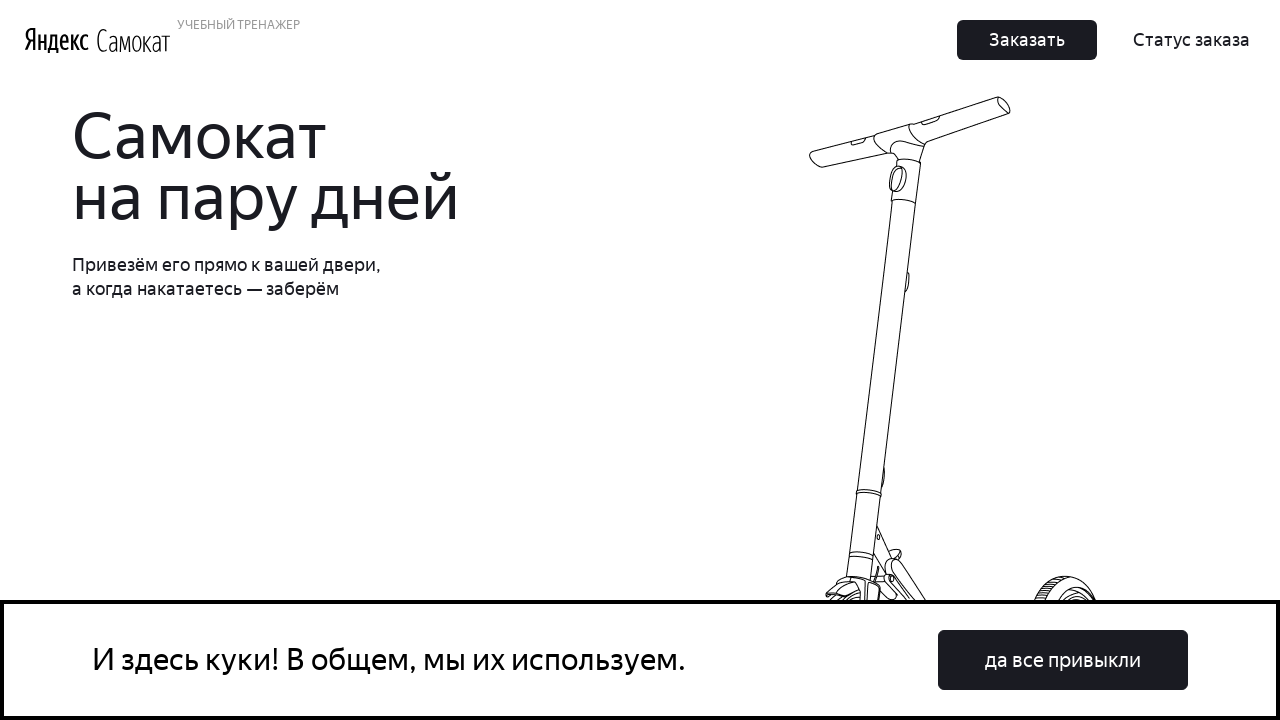

Located all FAQ question buttons
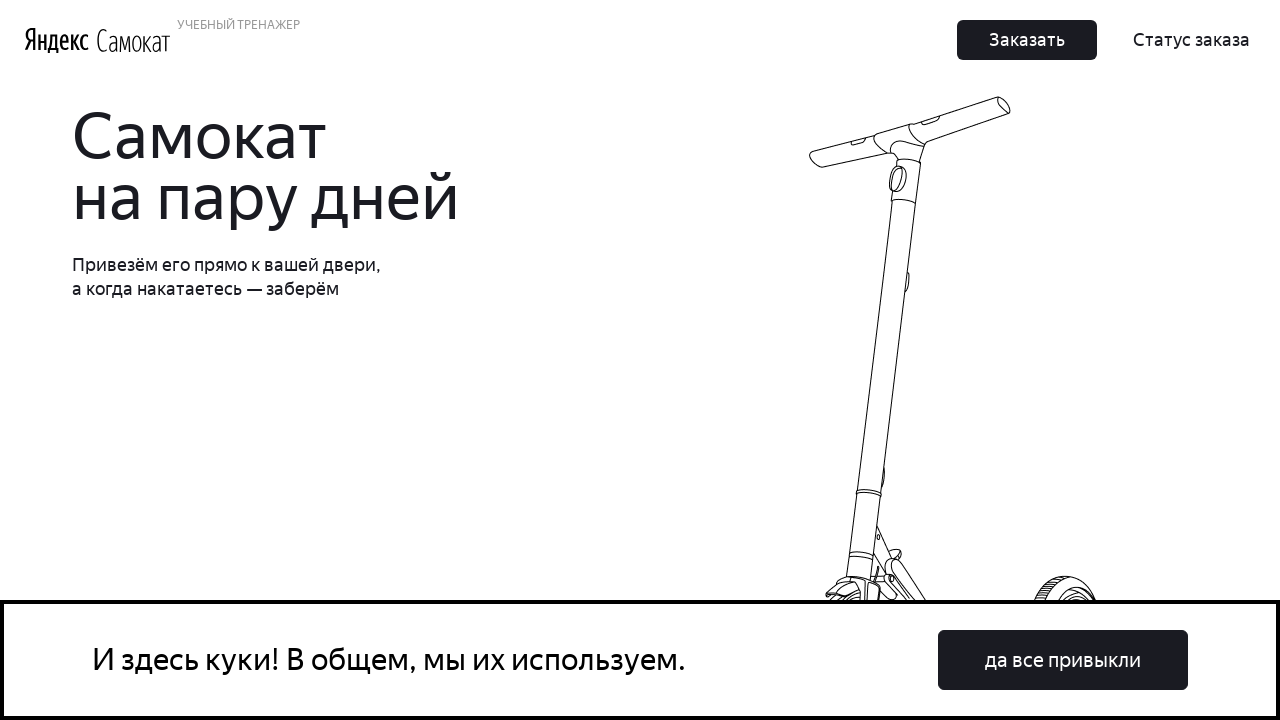

Scrolled third FAQ question into view
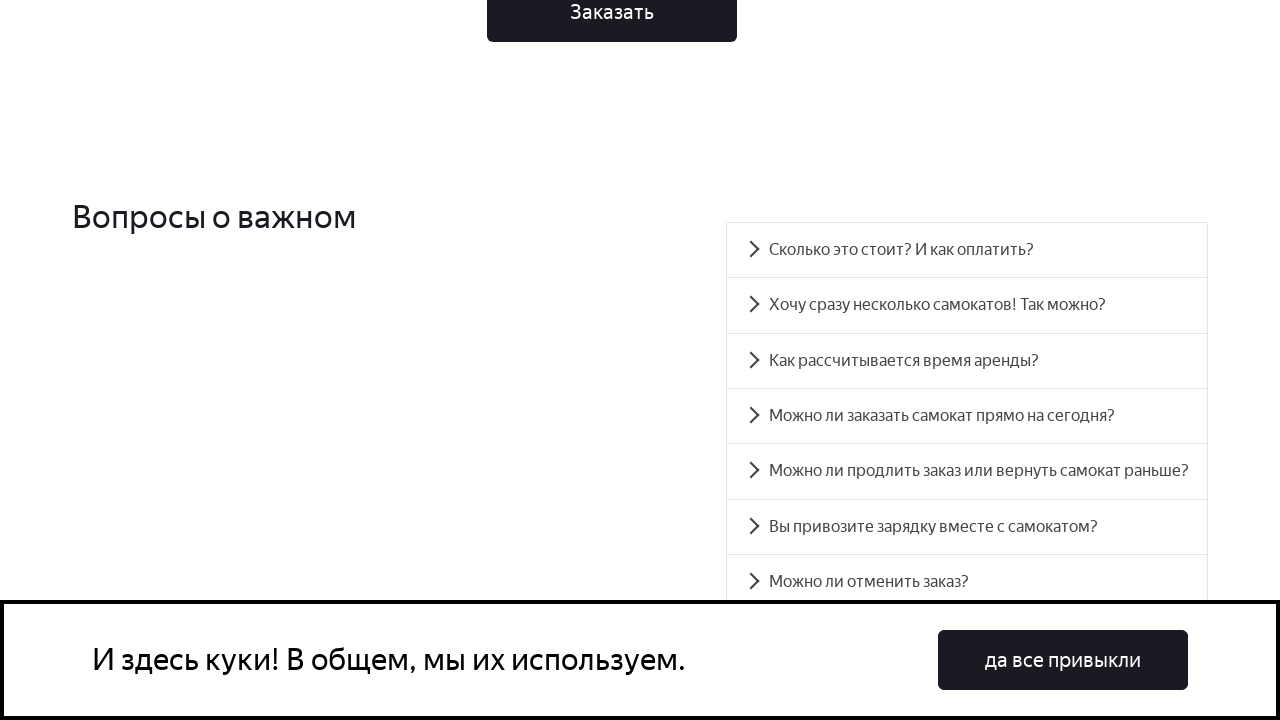

Clicked the third FAQ question about rental time calculation at (967, 361) on [data-accordion-component='AccordionItemButton'] >> nth=2
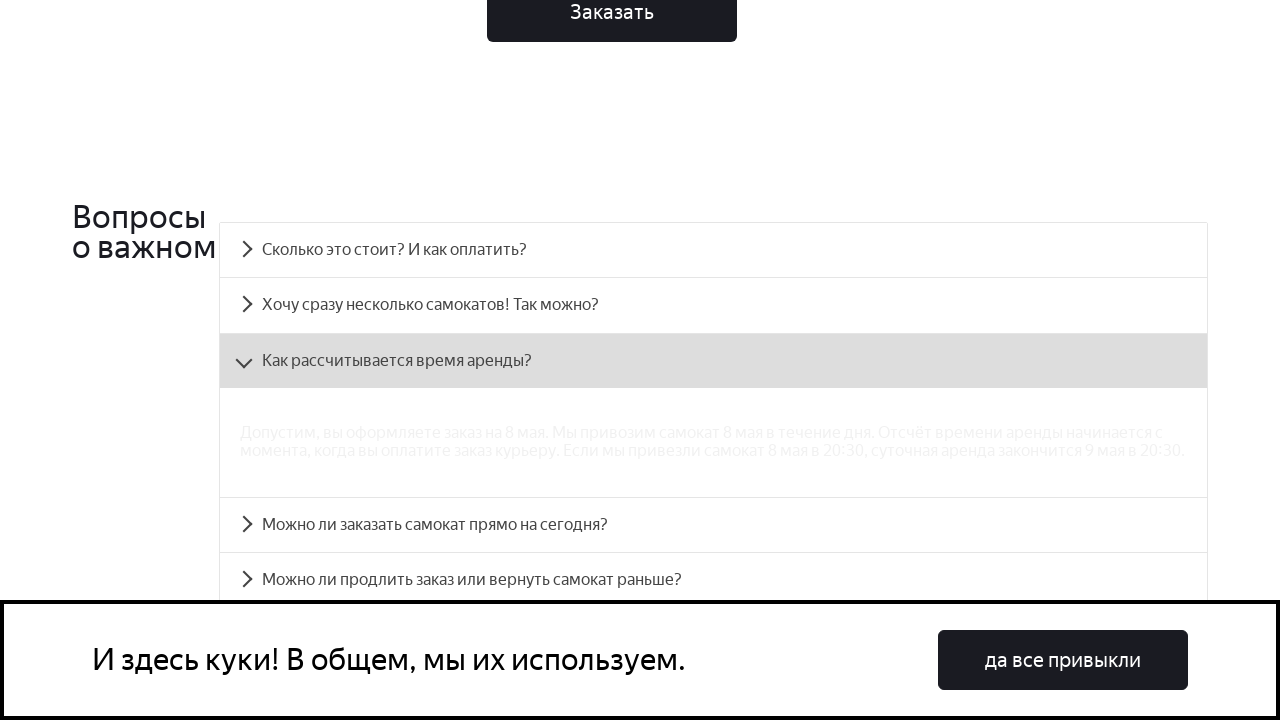

Answer panel for question 2 became visible
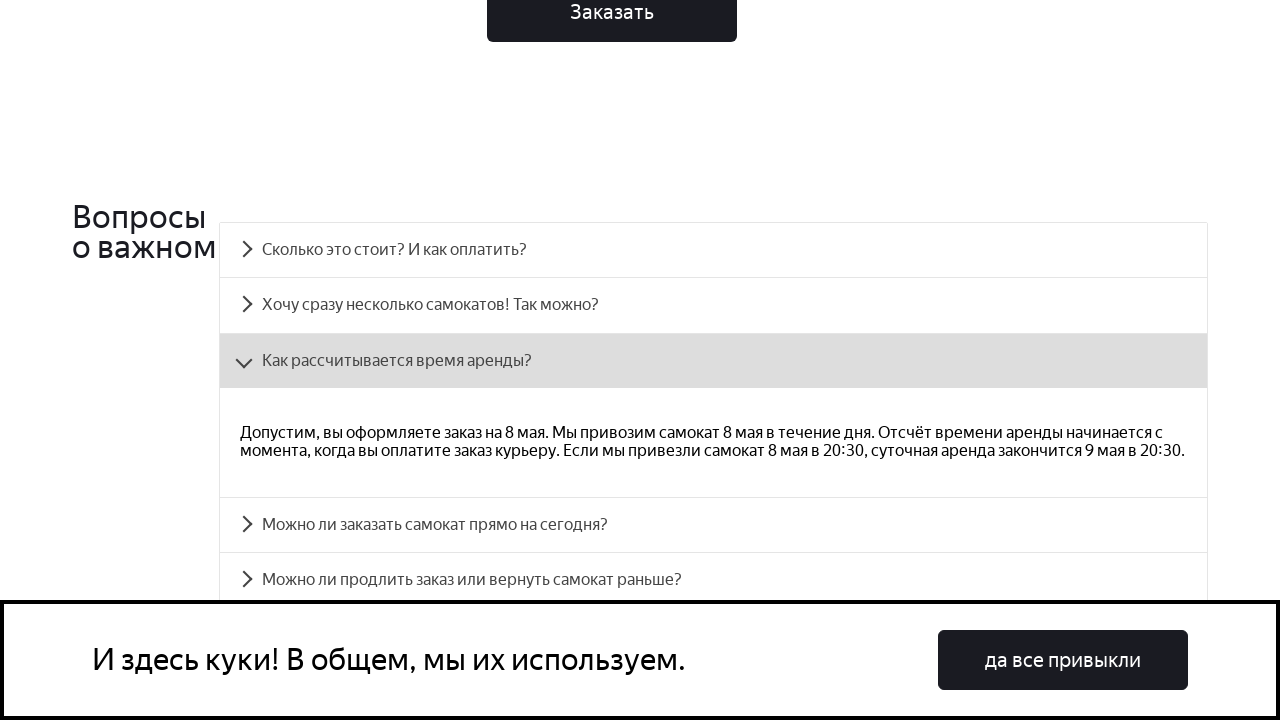

Retrieved answer text from panel
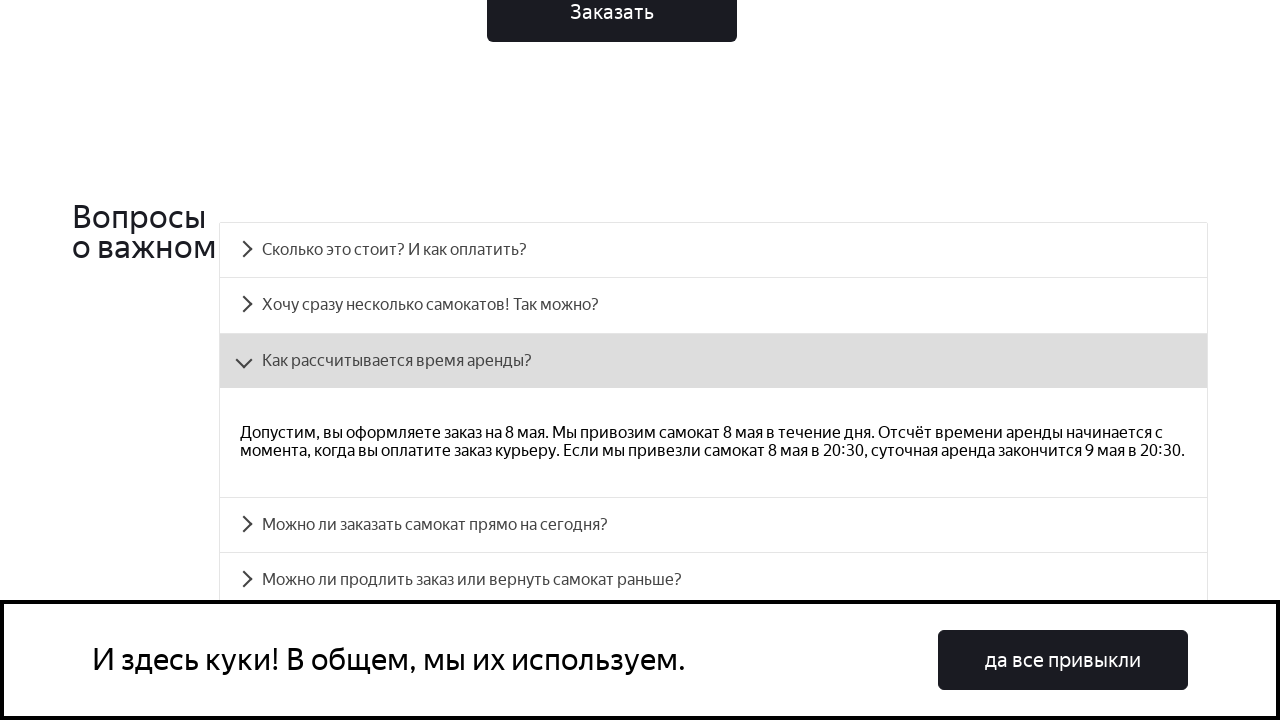

Verified answer text matches expected rental time calculation information
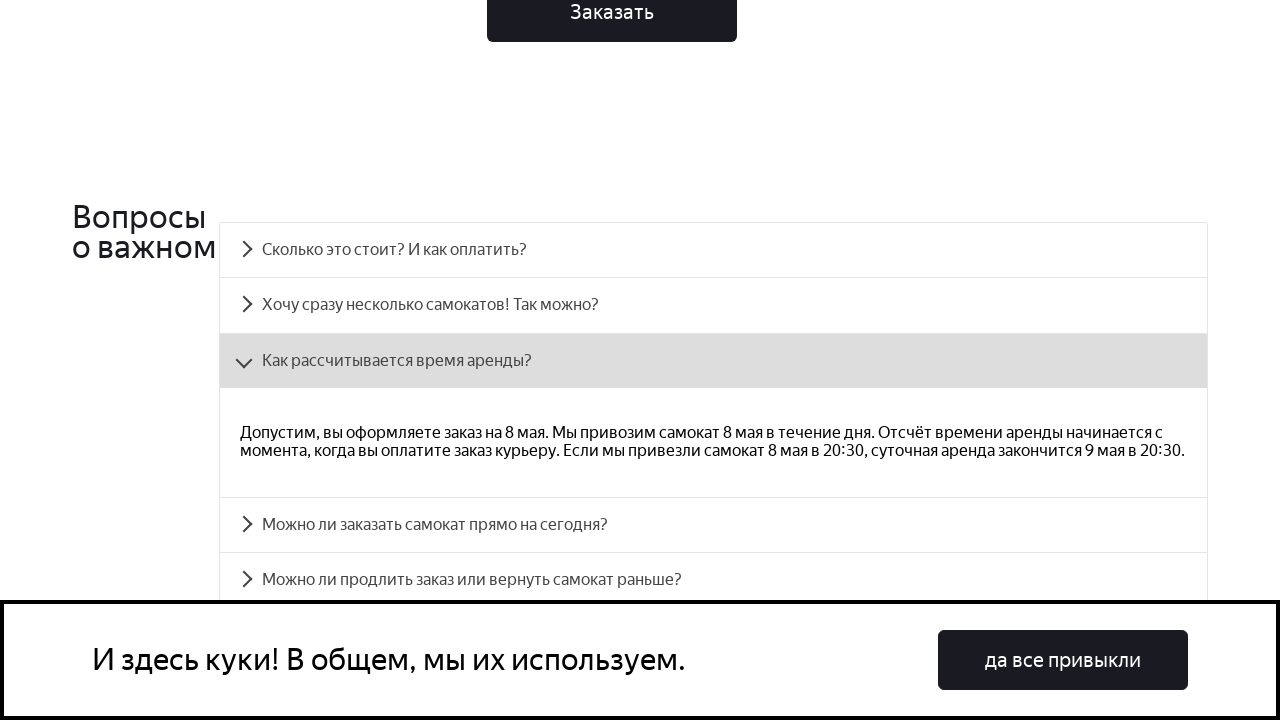

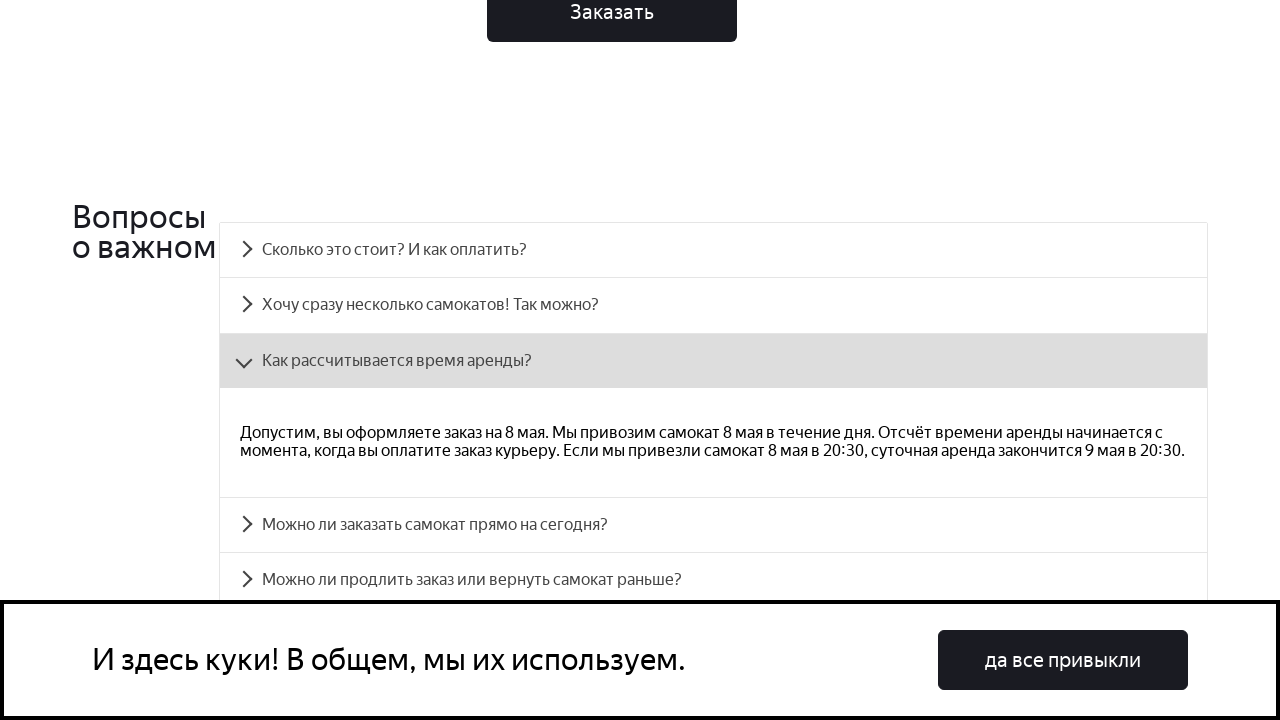